Selects an option by text ("Green") in the native select dropdown and verifies the selection was updated

Starting URL: https://demoqa.com/select-menu

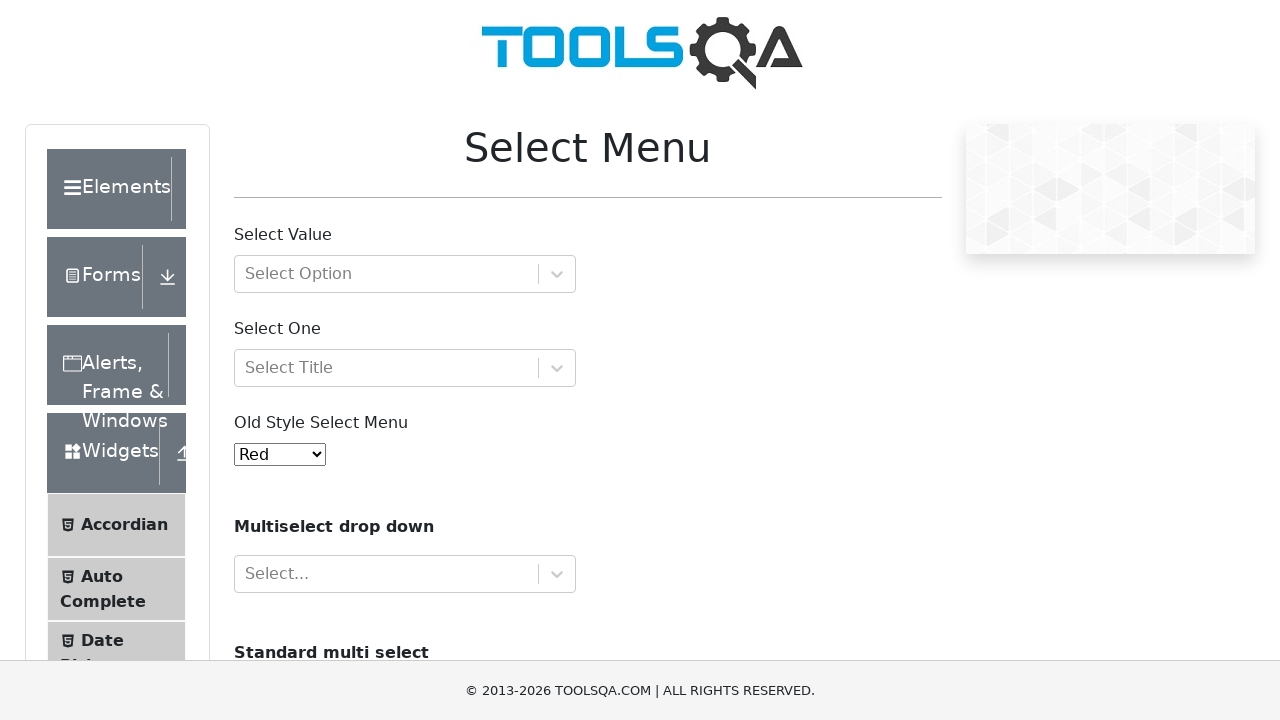

Waited for native select dropdown to be attached
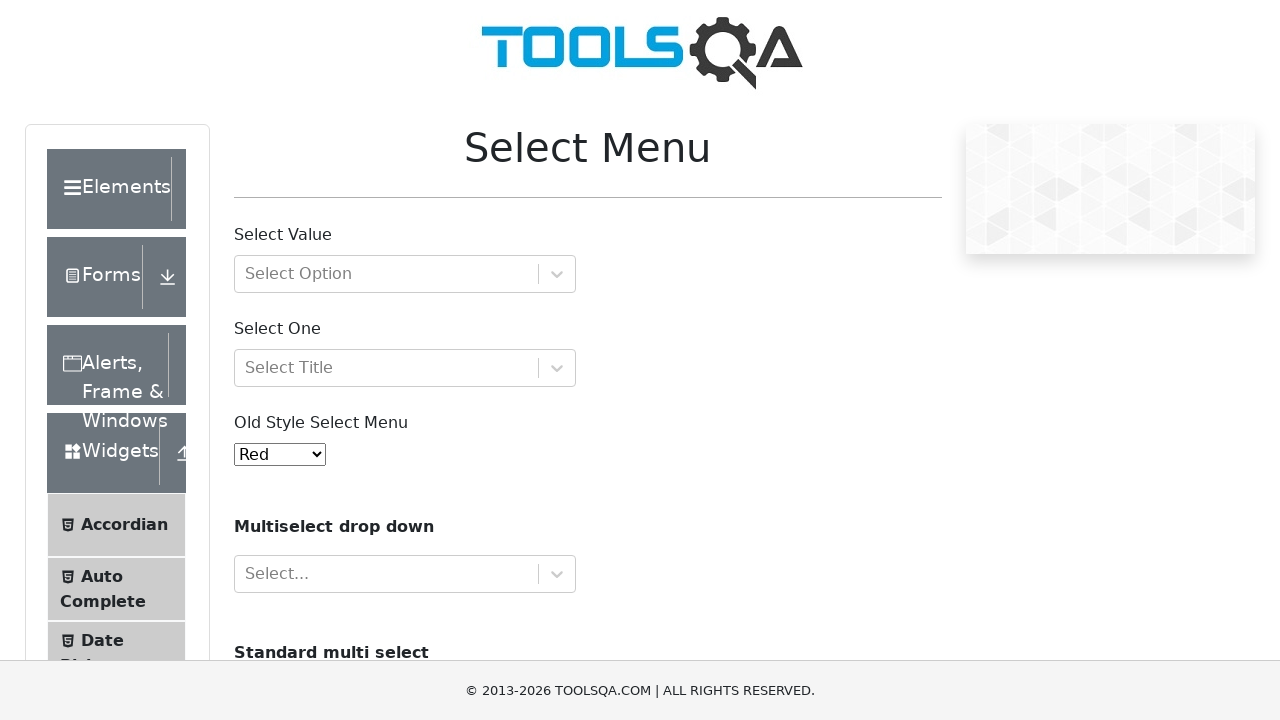

Selected 'Green' option from the native select dropdown on #oldSelectMenu
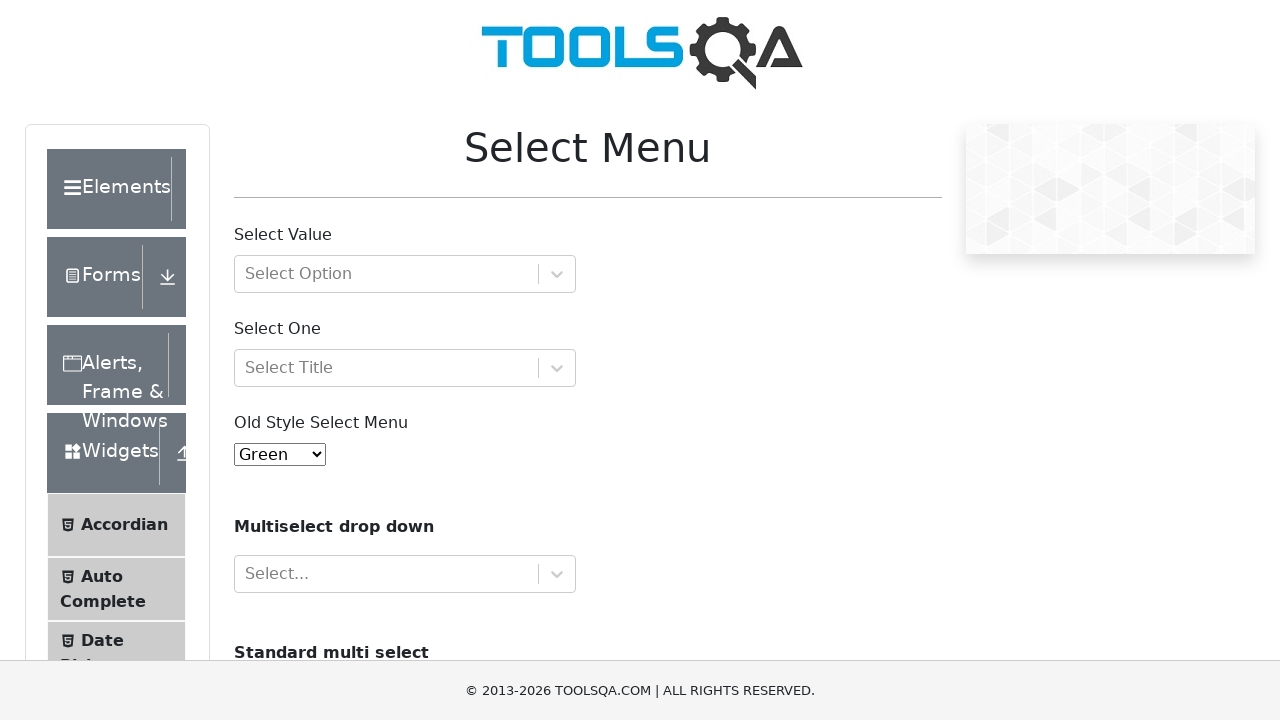

Retrieved selected option text from dropdown
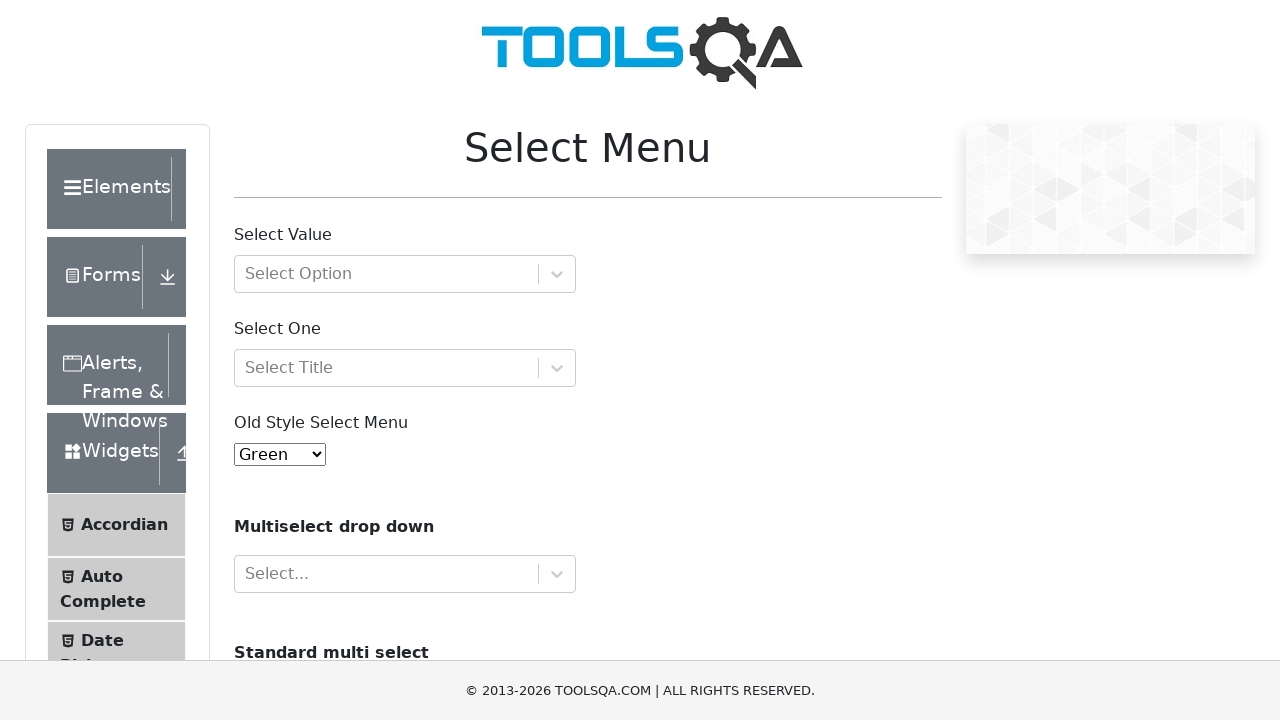

Verified that selected text is 'Green'
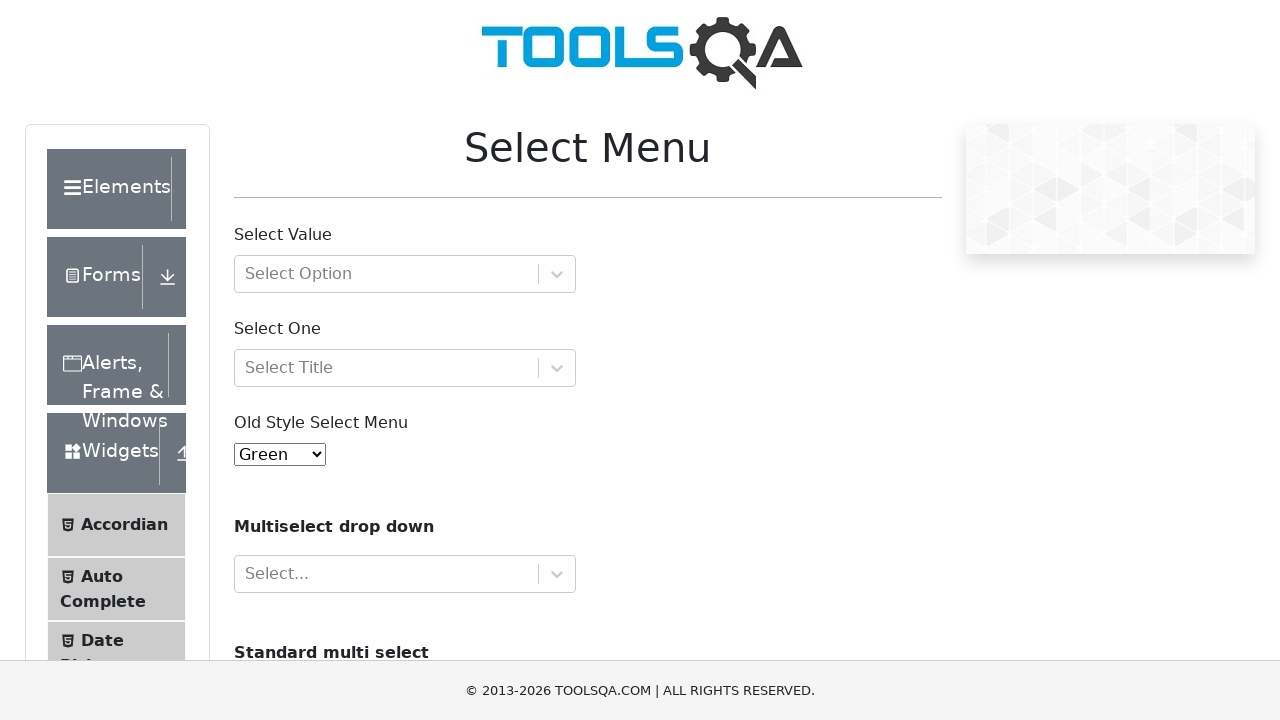

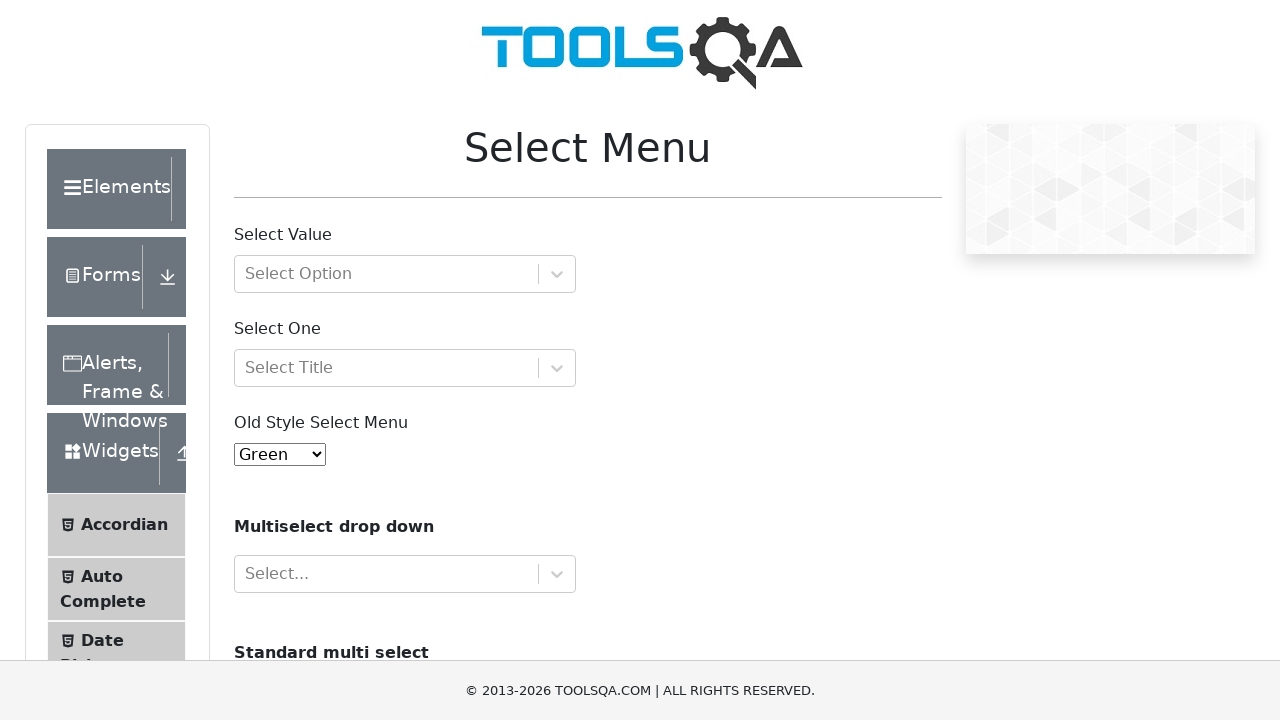